Tests marking all todo items as completed using the toggle-all checkbox

Starting URL: https://demo.playwright.dev/todomvc

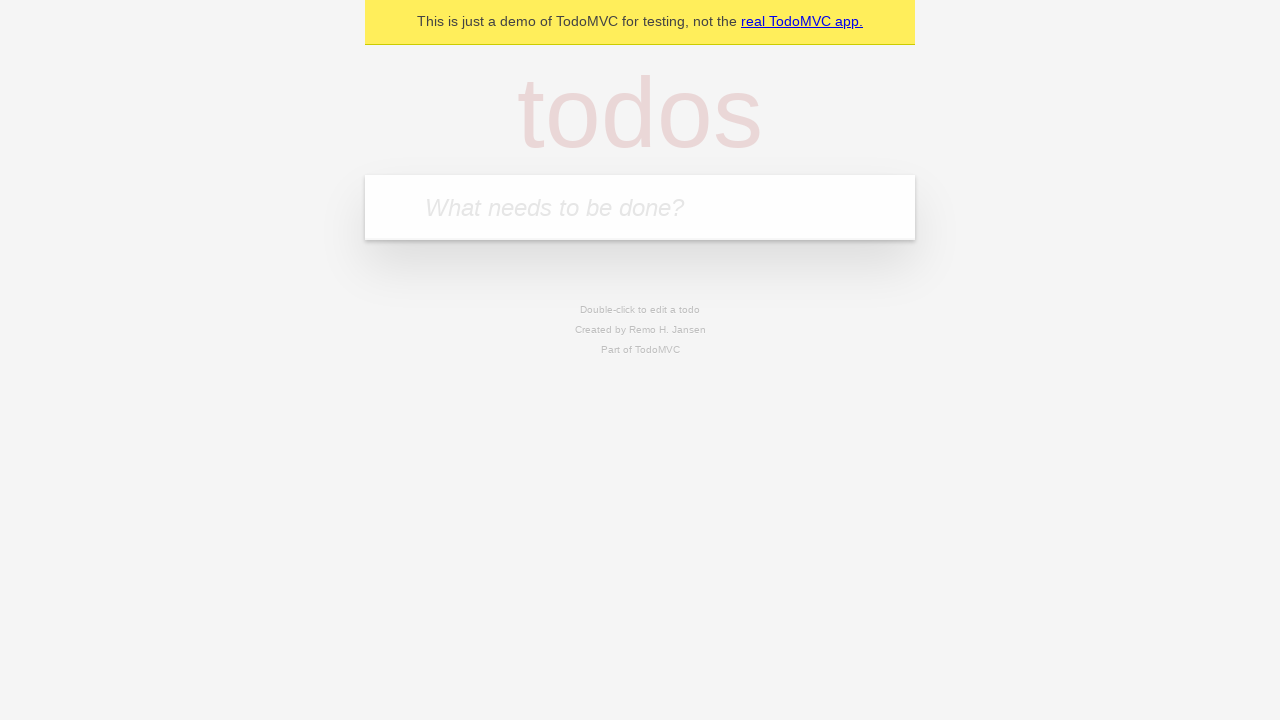

Filled todo input with 'buy some cheese' on internal:attr=[placeholder="What needs to be done?"i]
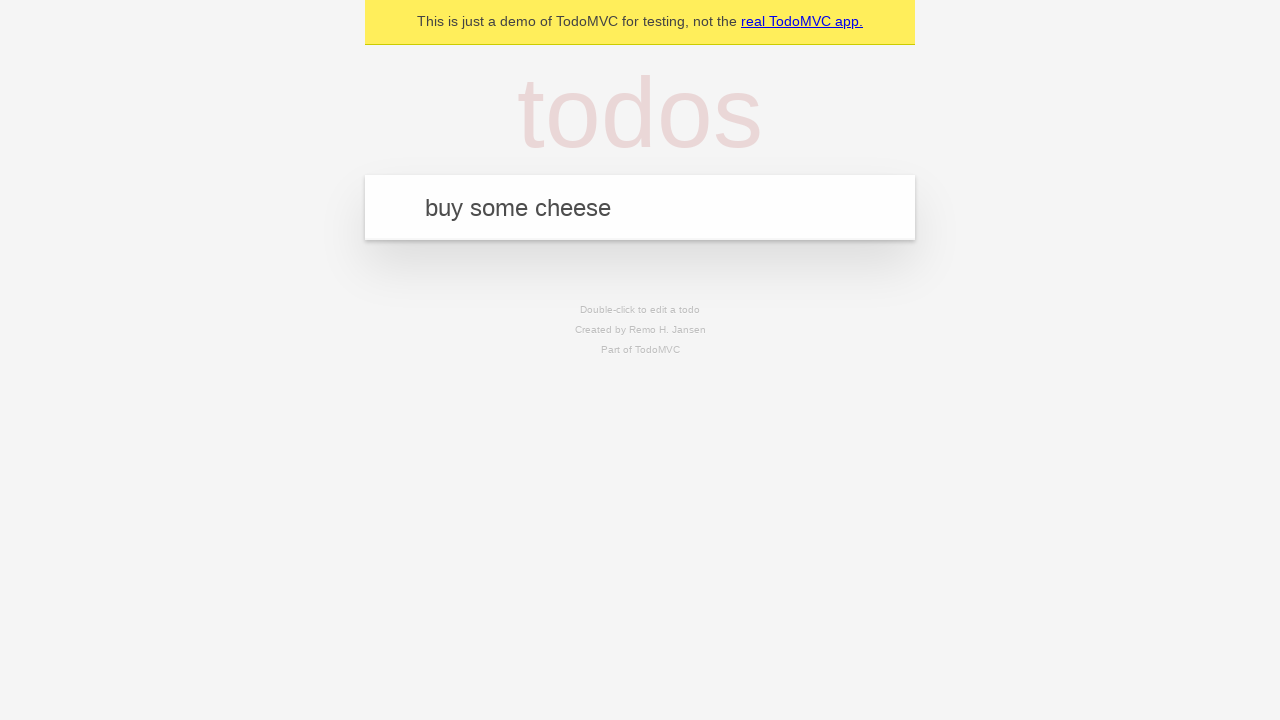

Pressed Enter to add first todo item on internal:attr=[placeholder="What needs to be done?"i]
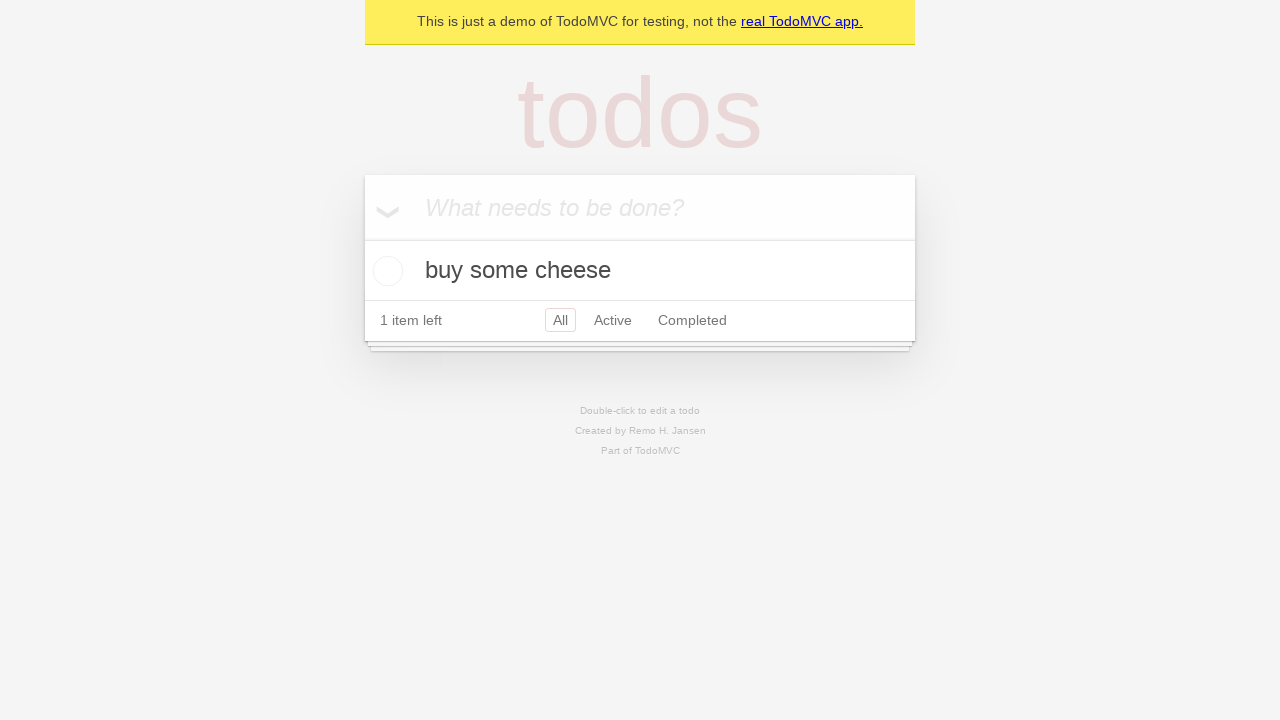

Filled todo input with 'feed the cat' on internal:attr=[placeholder="What needs to be done?"i]
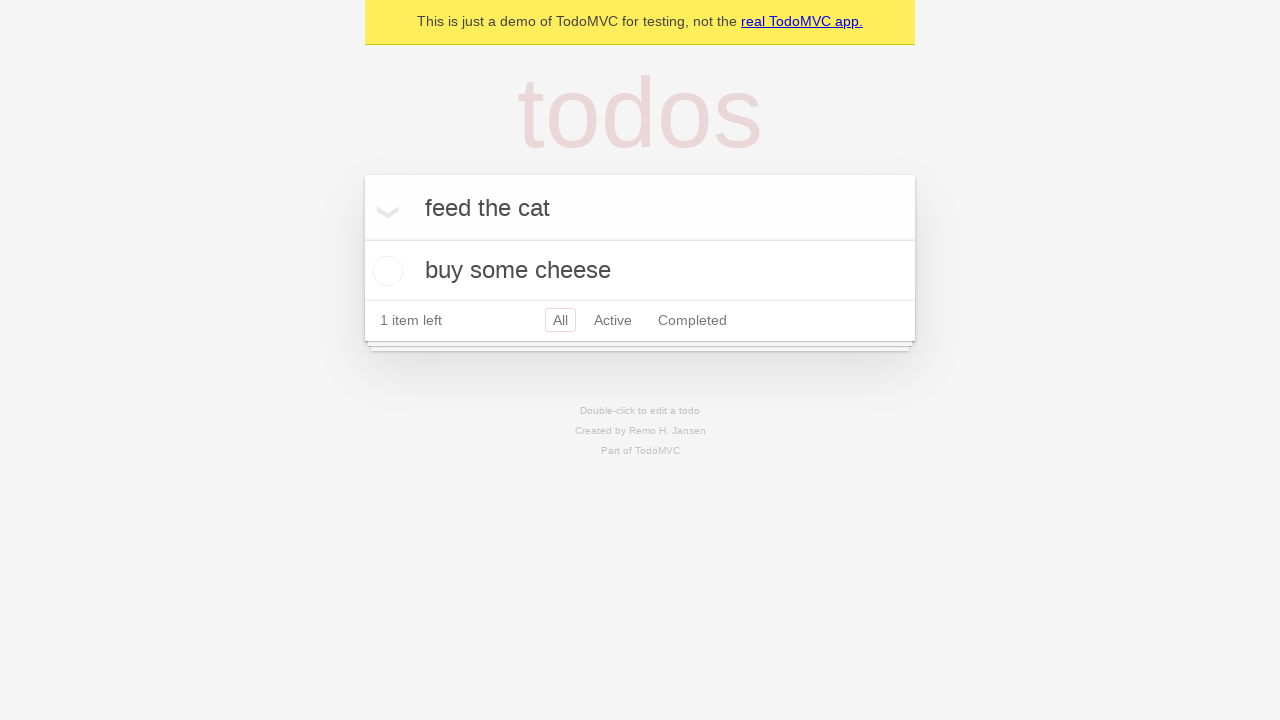

Pressed Enter to add second todo item on internal:attr=[placeholder="What needs to be done?"i]
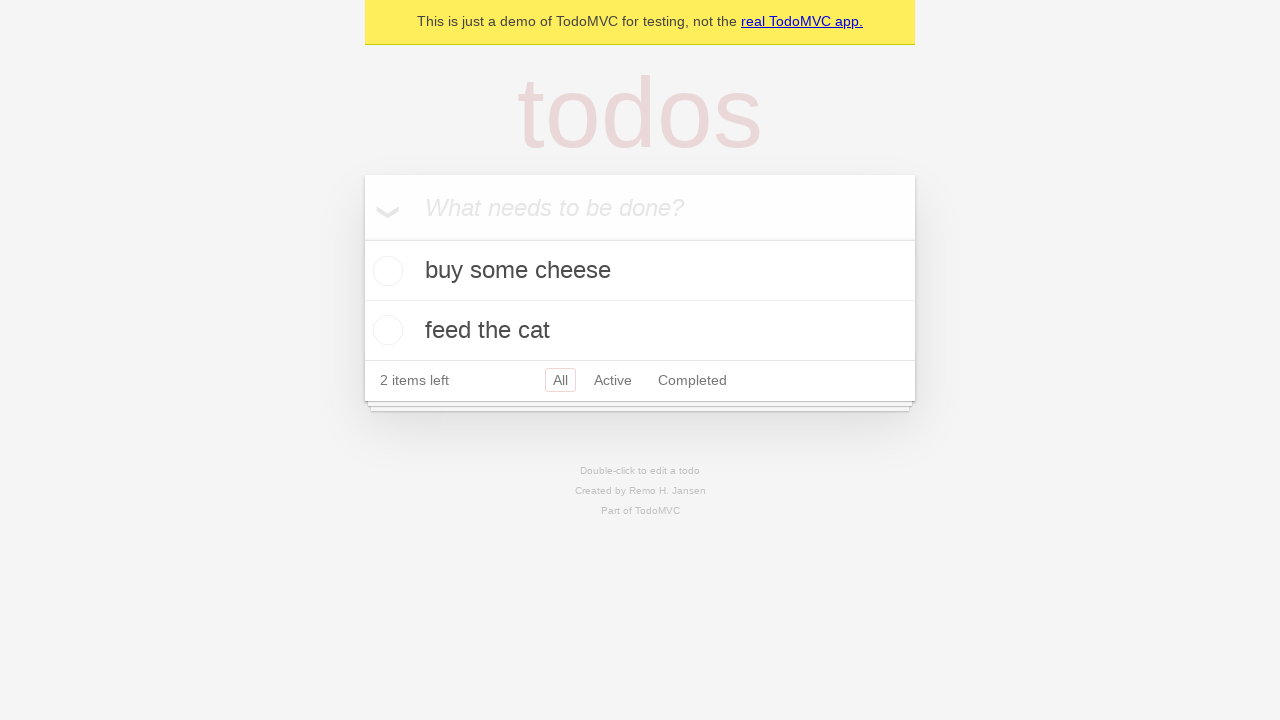

Filled todo input with 'book a doctors appointment' on internal:attr=[placeholder="What needs to be done?"i]
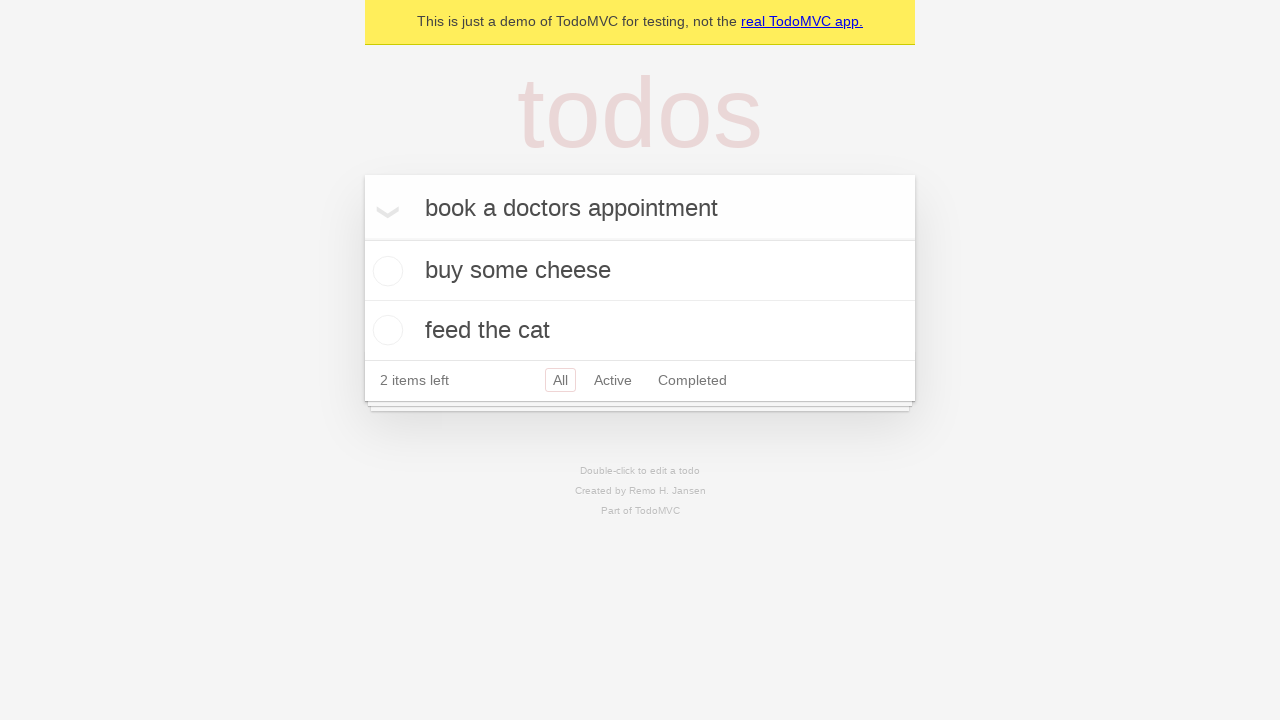

Pressed Enter to add third todo item on internal:attr=[placeholder="What needs to be done?"i]
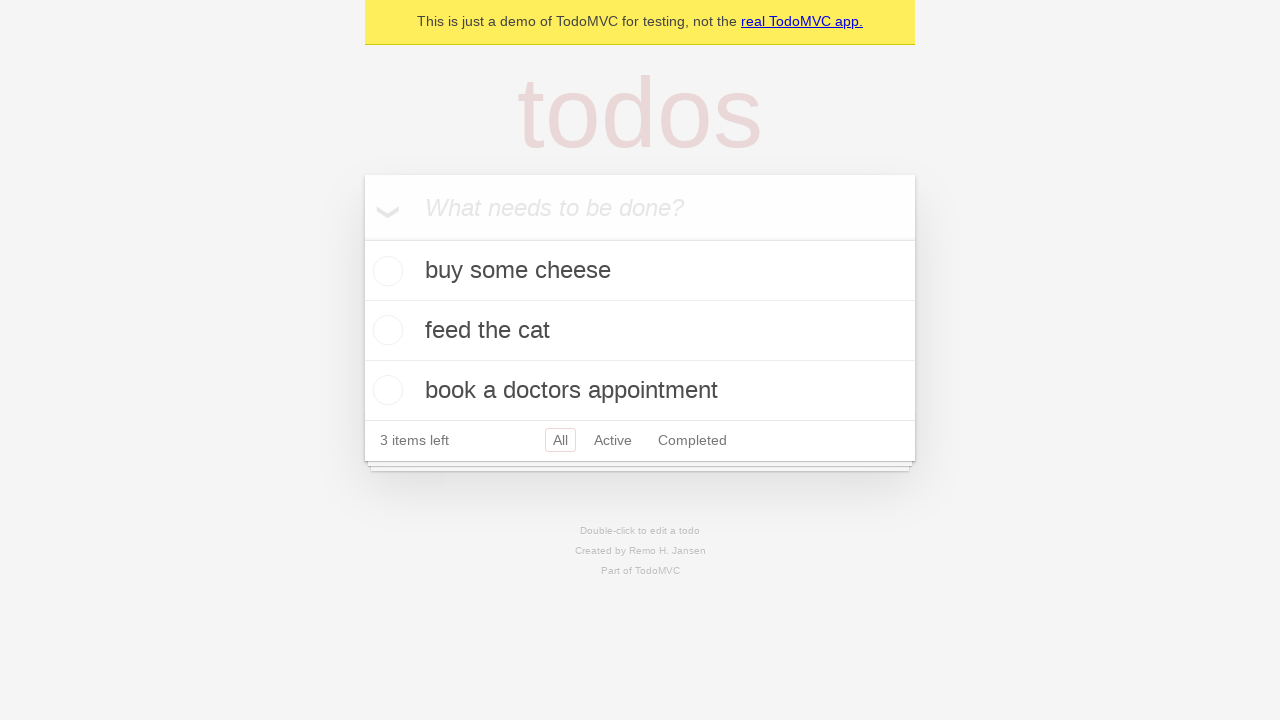

Checked 'Mark all as complete' checkbox at (362, 238) on internal:label="Mark all as complete"i
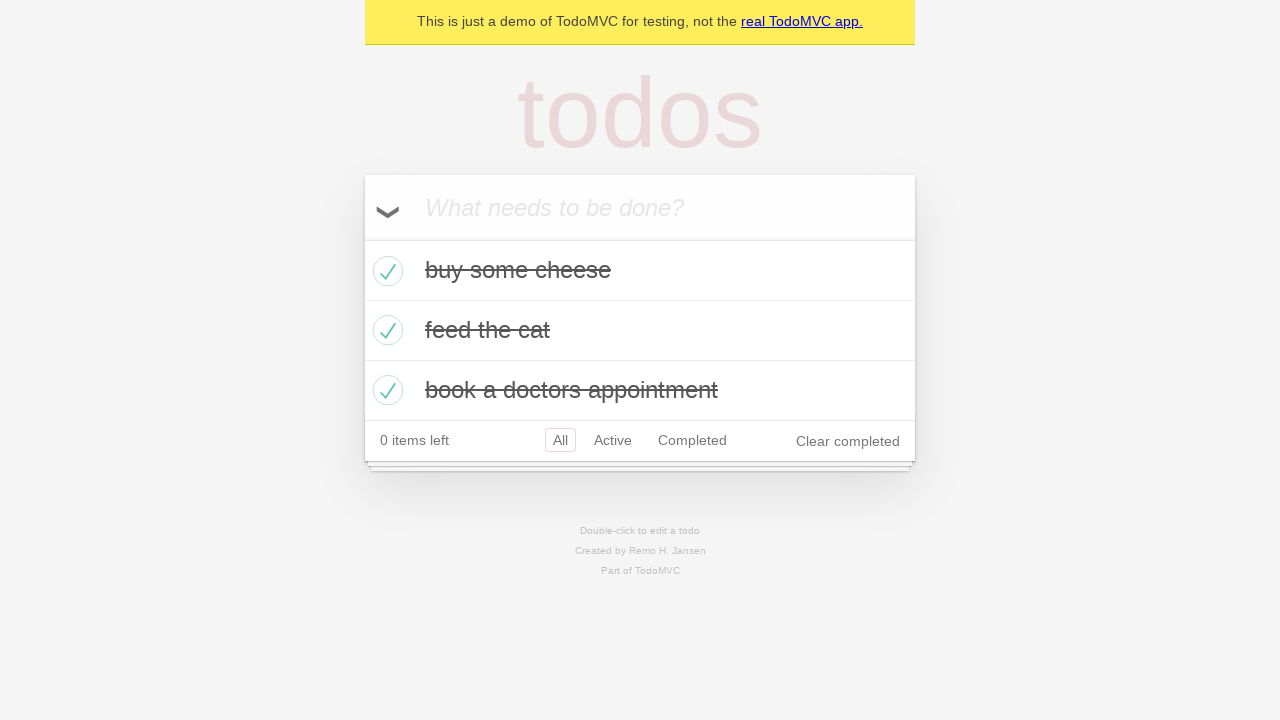

Confirmed all todo items are marked as completed
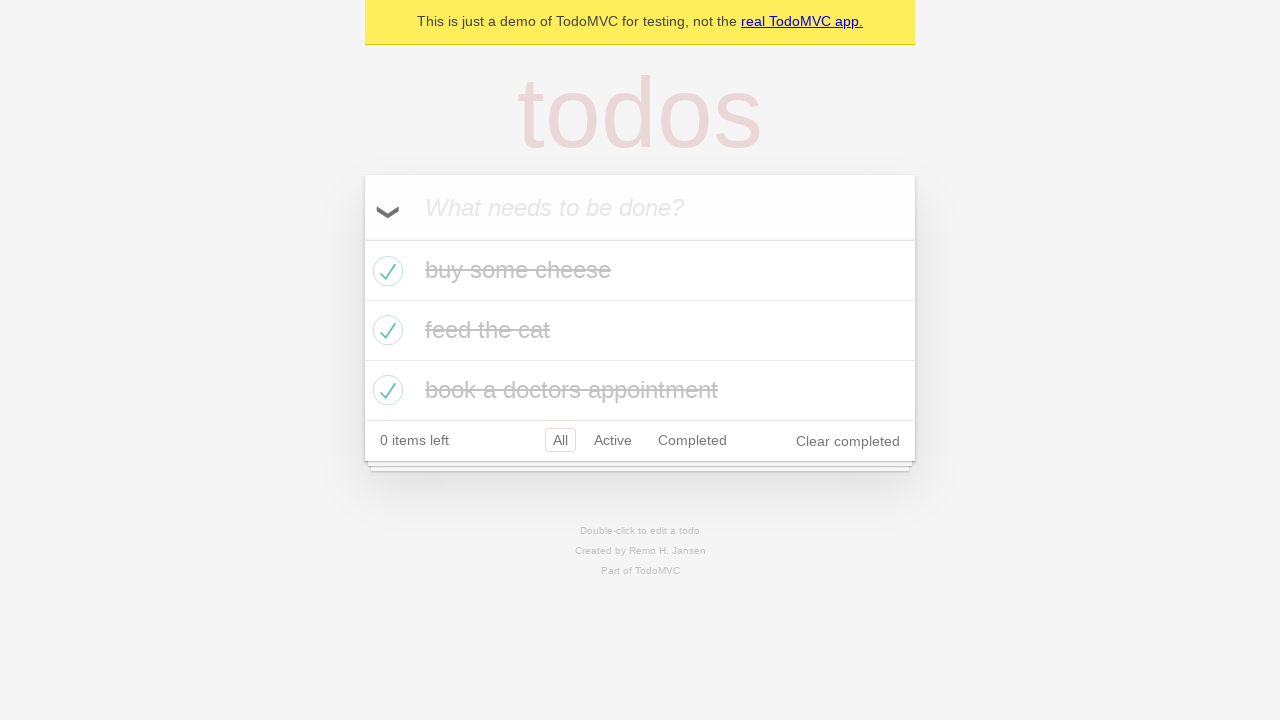

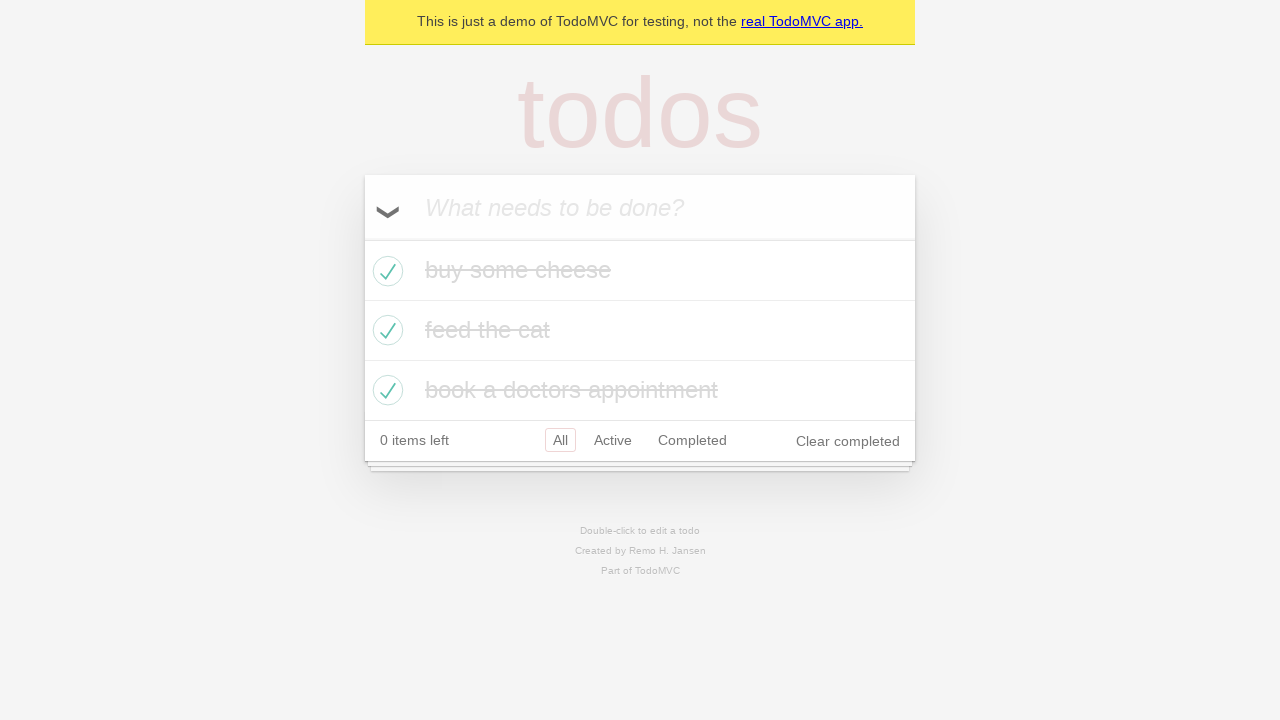